Tests that new items are appended to the bottom of the list by creating 3 todos

Starting URL: https://demo.playwright.dev/todomvc

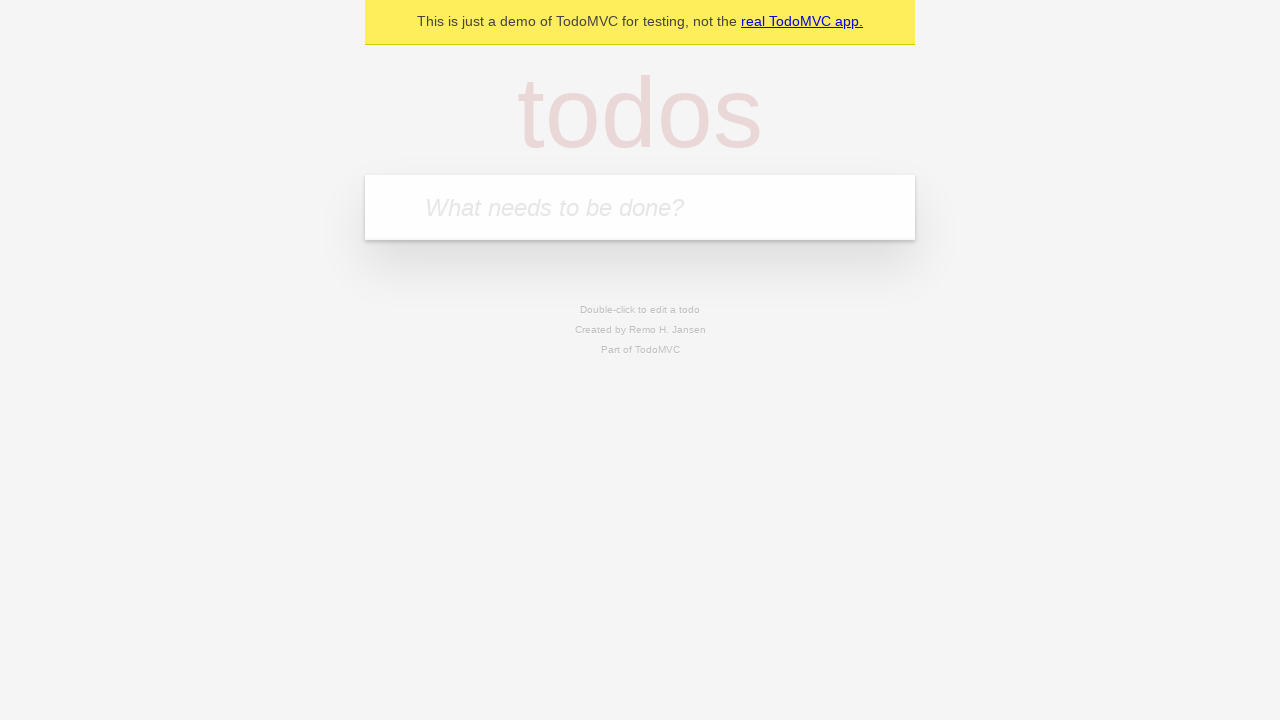

Located the todo input field
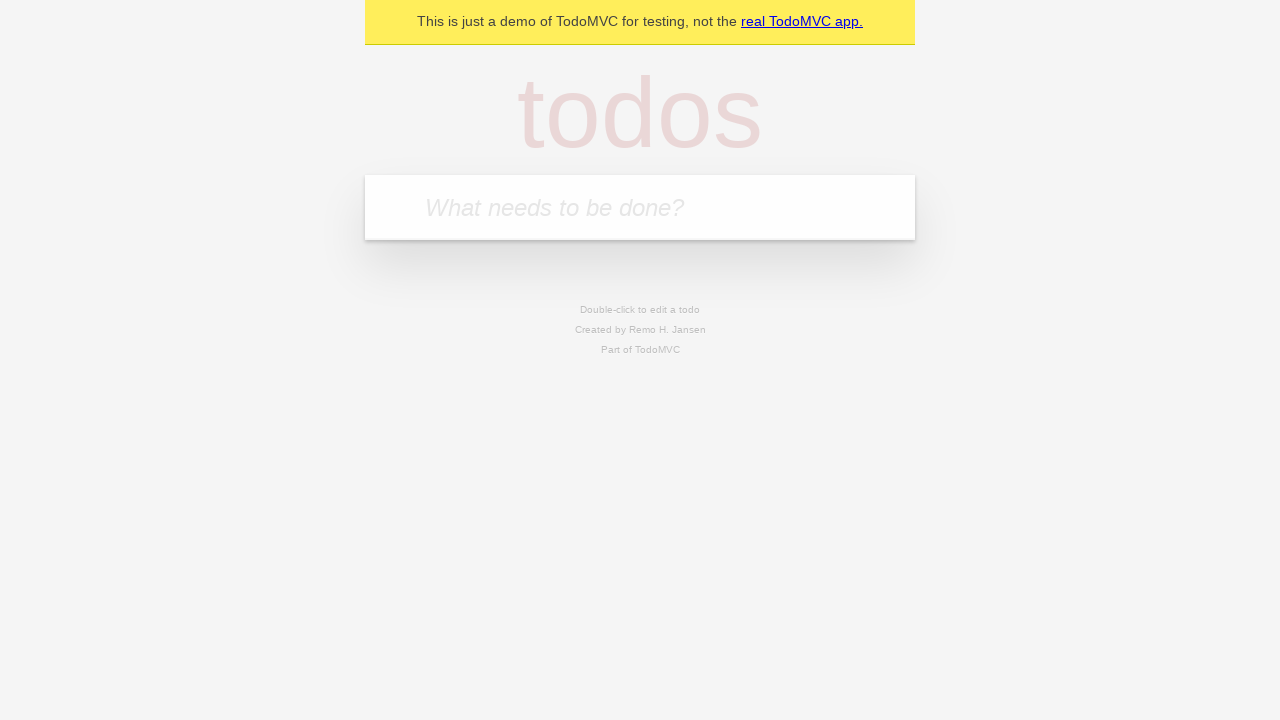

Entered first todo: 'buy some cheese' on internal:attr=[placeholder="What needs to be done?"i]
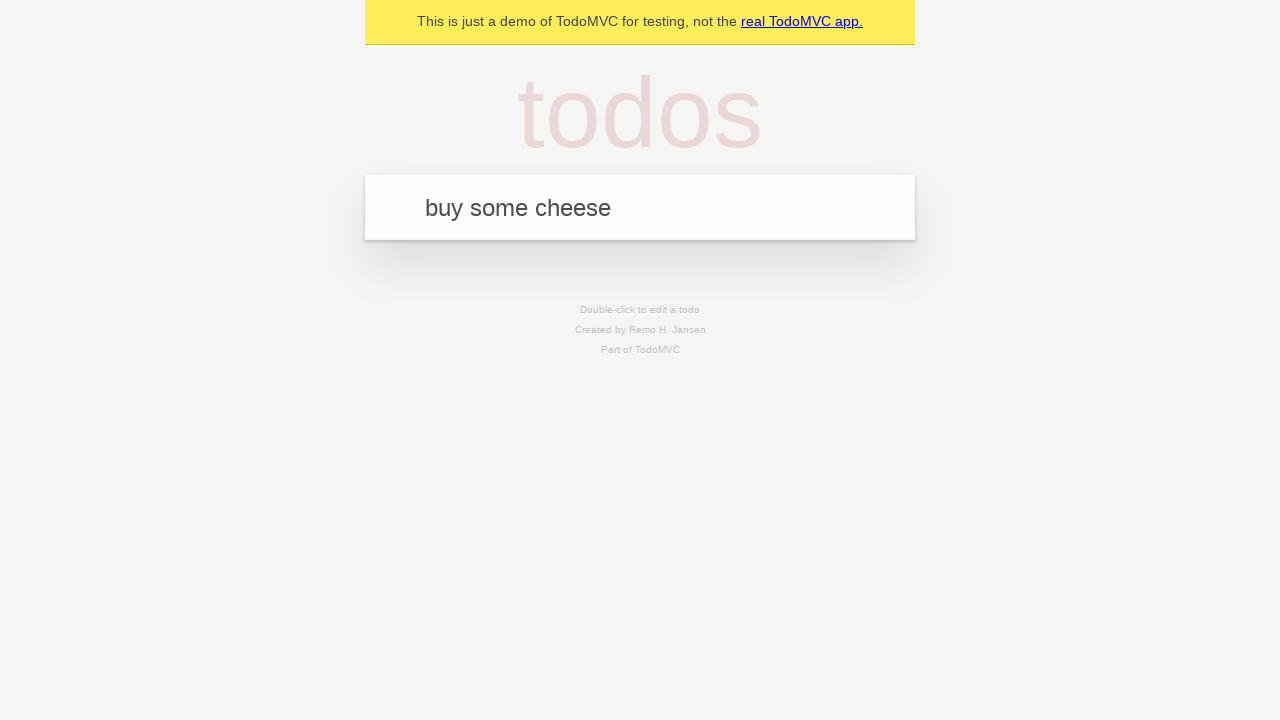

Pressed Enter to create first todo on internal:attr=[placeholder="What needs to be done?"i]
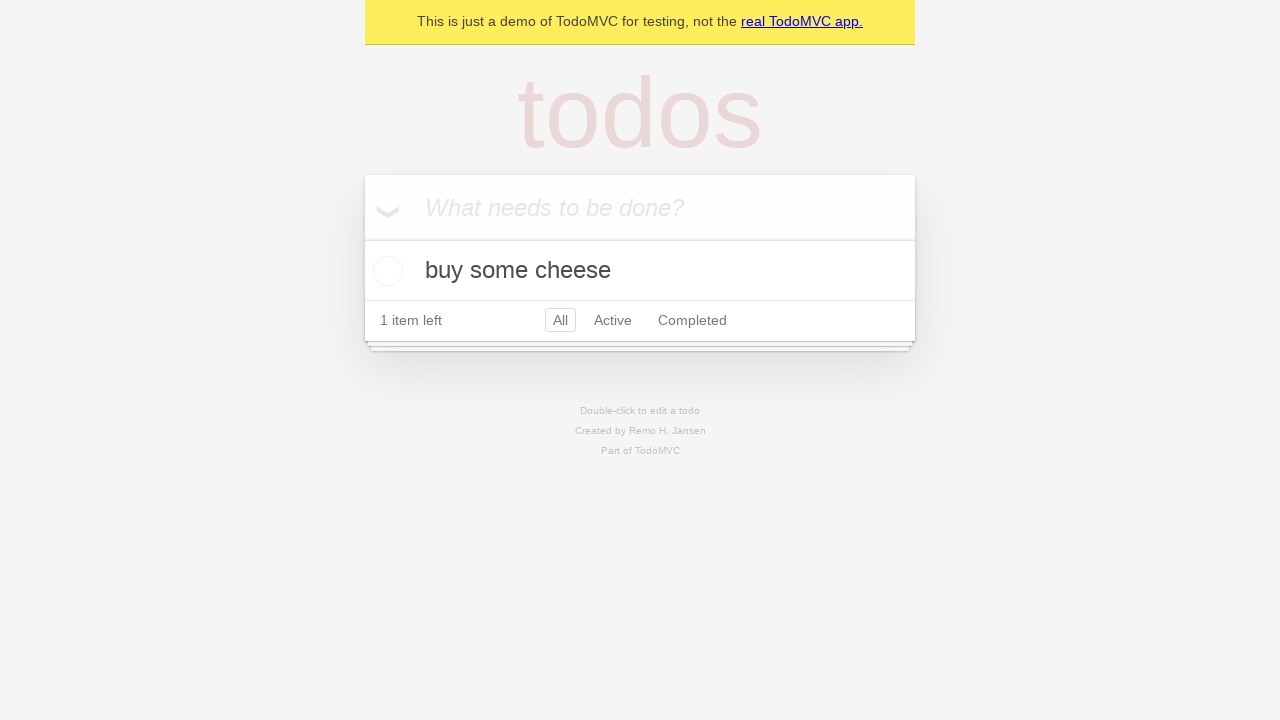

Entered second todo: 'feed the cat' on internal:attr=[placeholder="What needs to be done?"i]
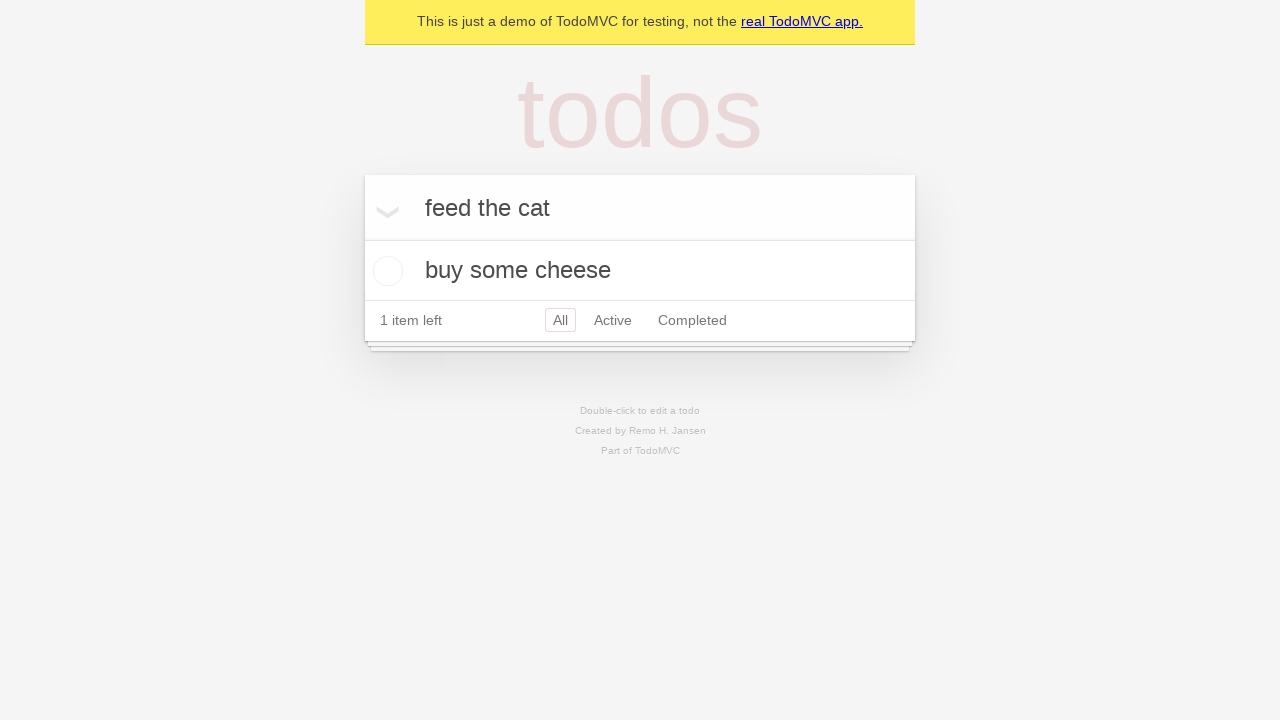

Pressed Enter to create second todo on internal:attr=[placeholder="What needs to be done?"i]
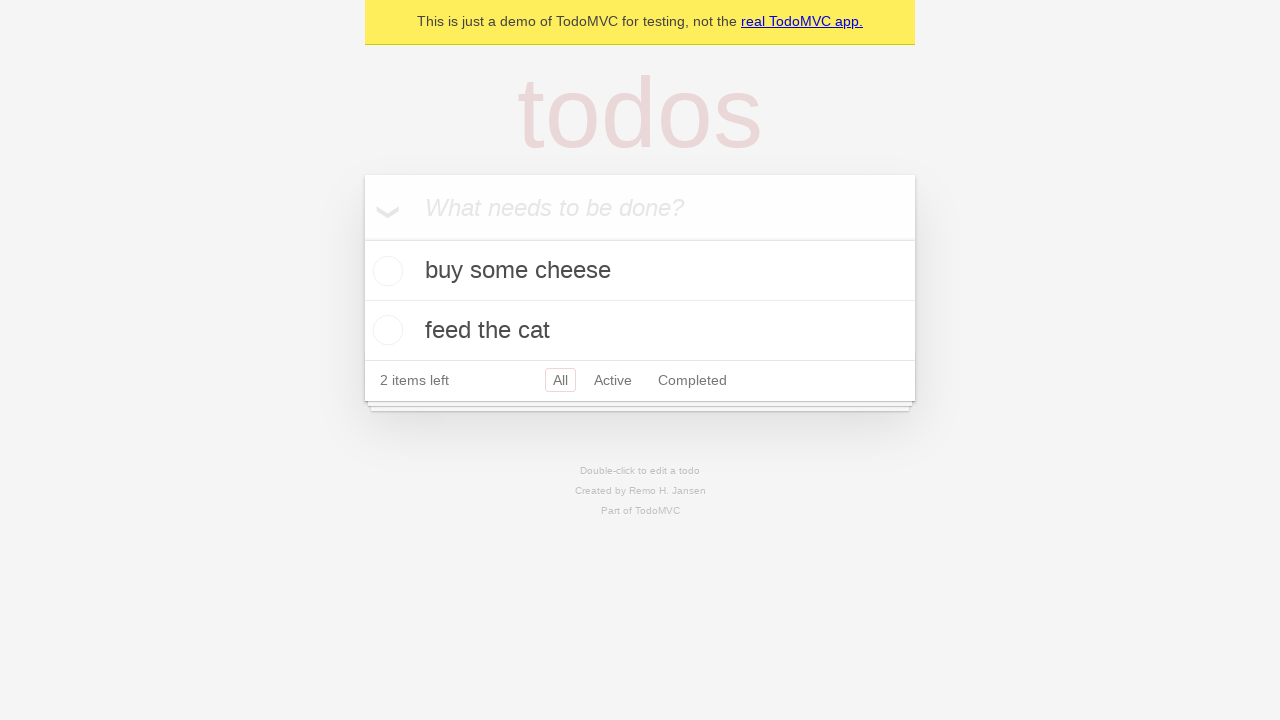

Entered third todo: 'book a doctors appointment' on internal:attr=[placeholder="What needs to be done?"i]
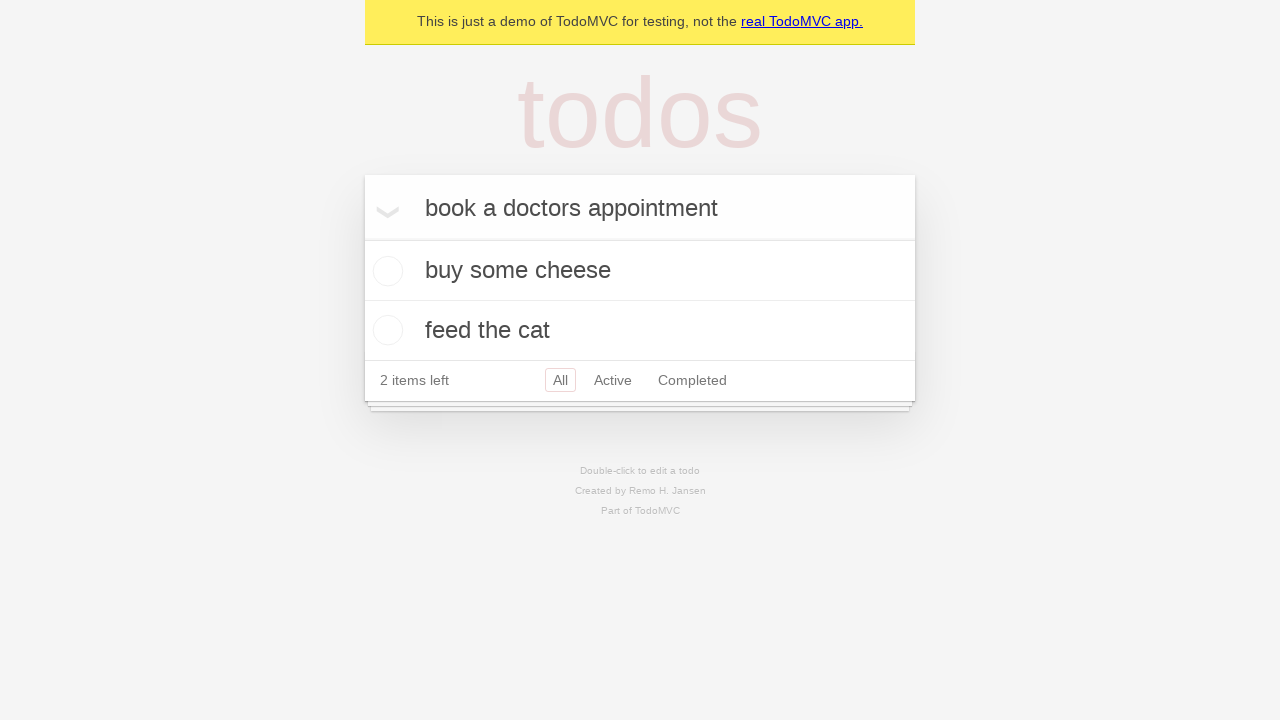

Pressed Enter to create third todo on internal:attr=[placeholder="What needs to be done?"i]
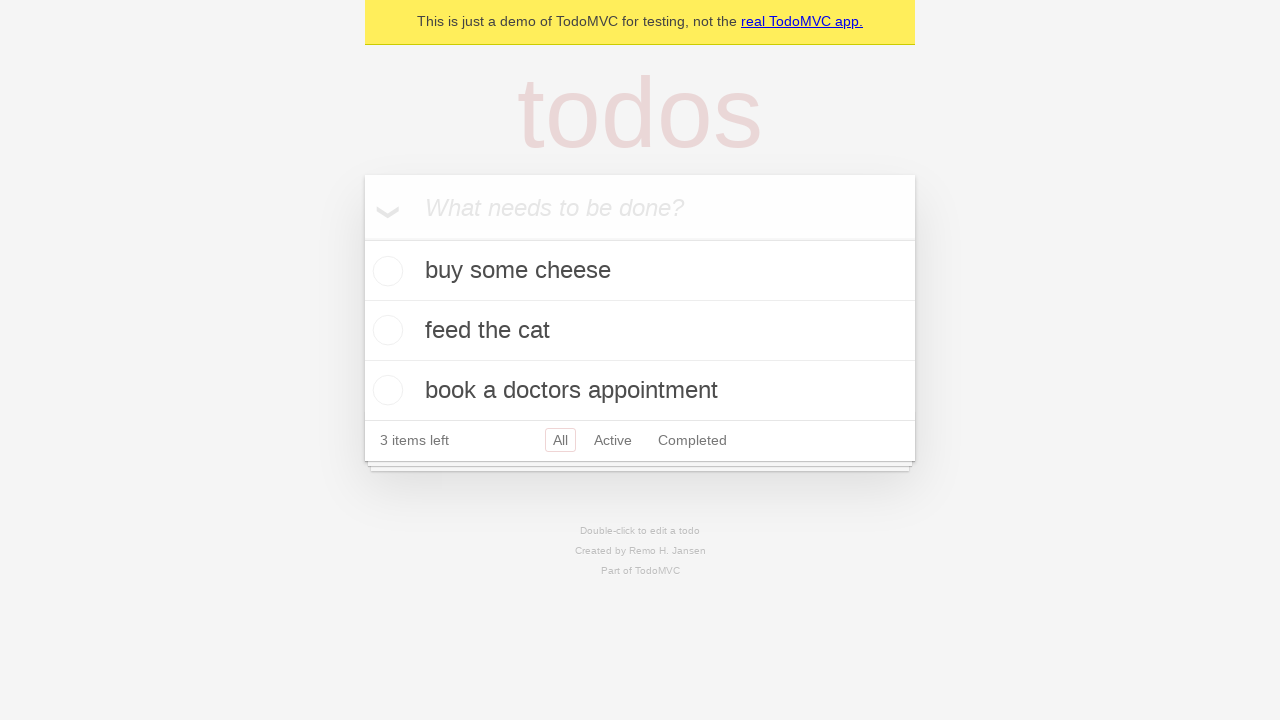

Todo count element appeared, confirming all 3 todos were created and appended to the list
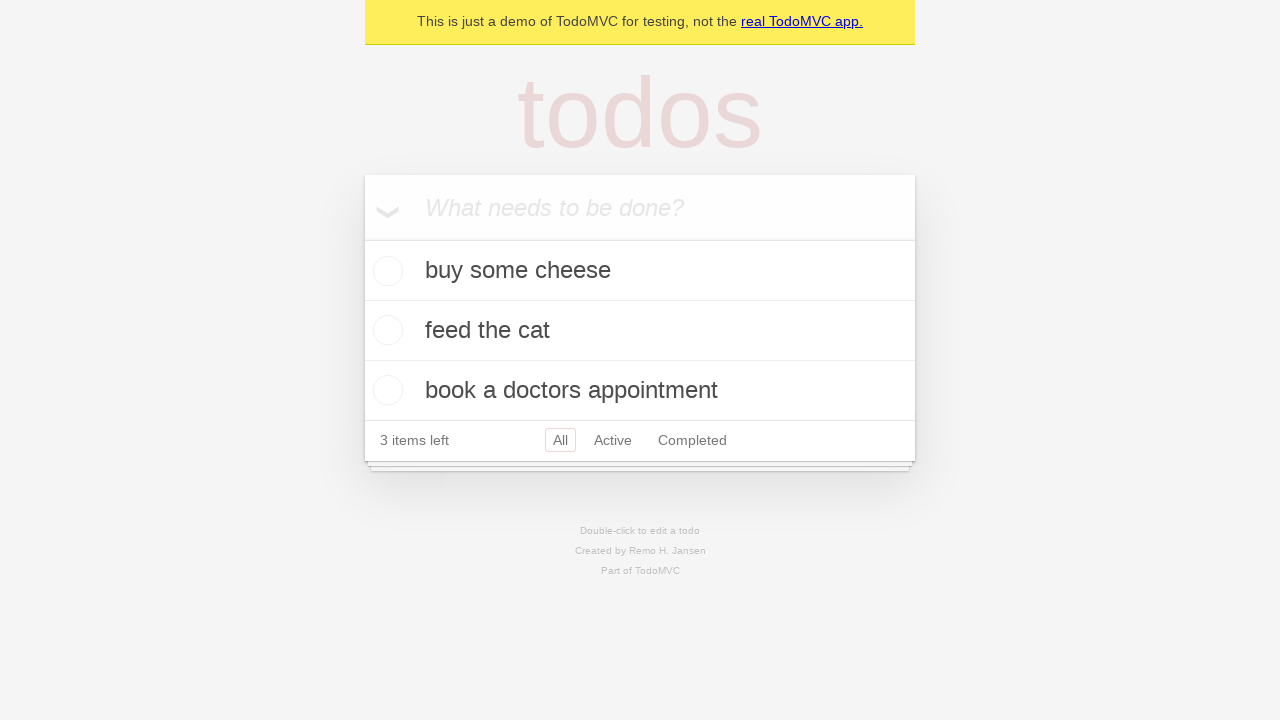

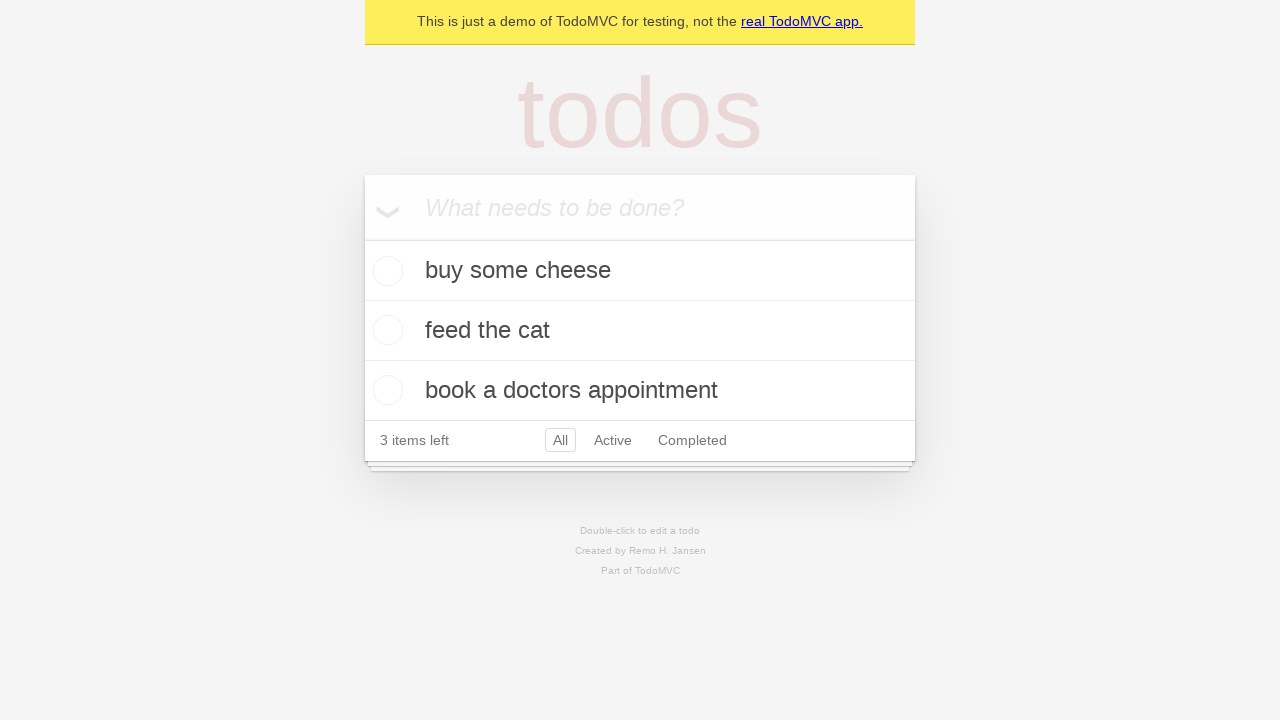